Tests that entering text sets the value correctly

Starting URL: https://artoftesting.com/samplesiteforselenium

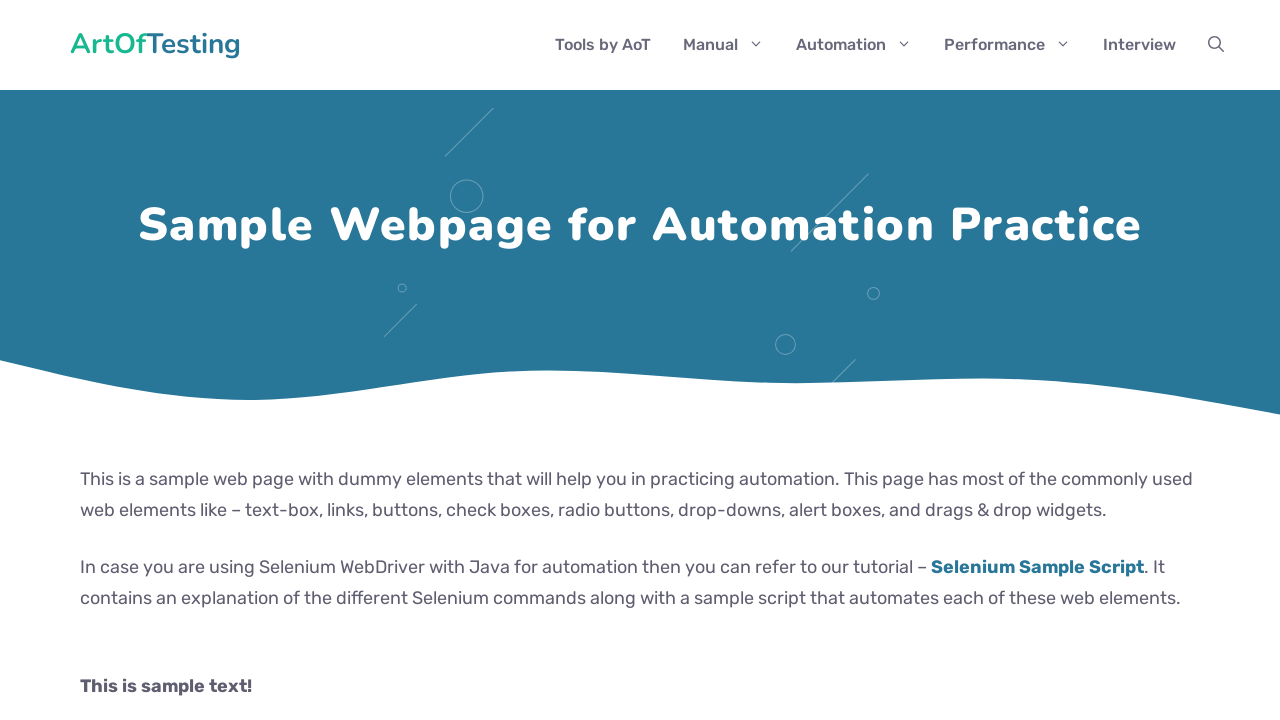

Navigated to sample site for Selenium
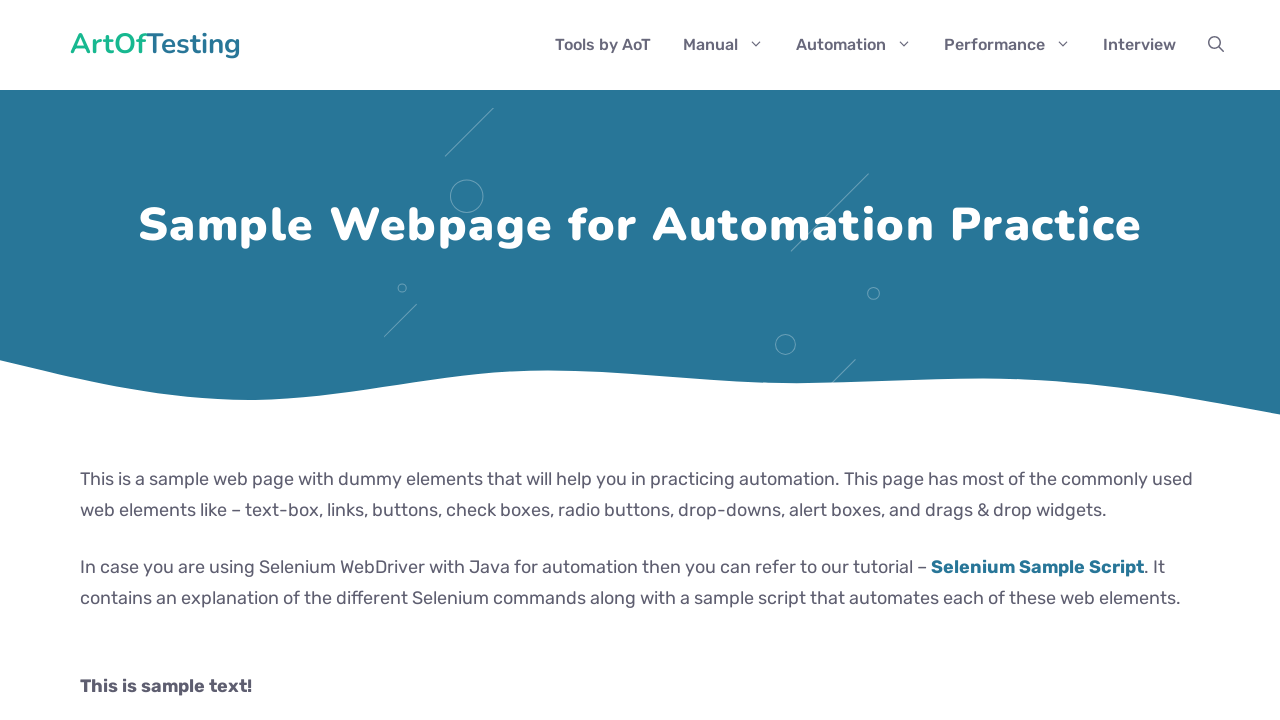

Entered text '789' into fname field on #fname
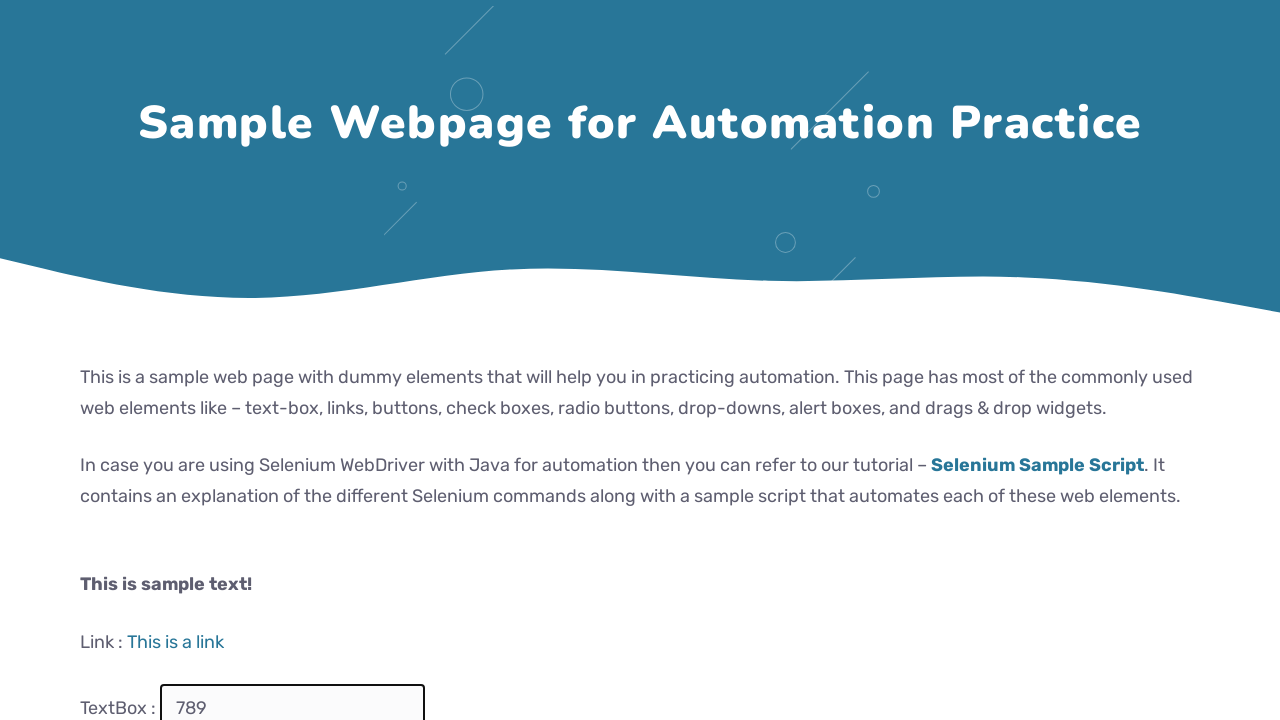

Retrieved input value from fname field
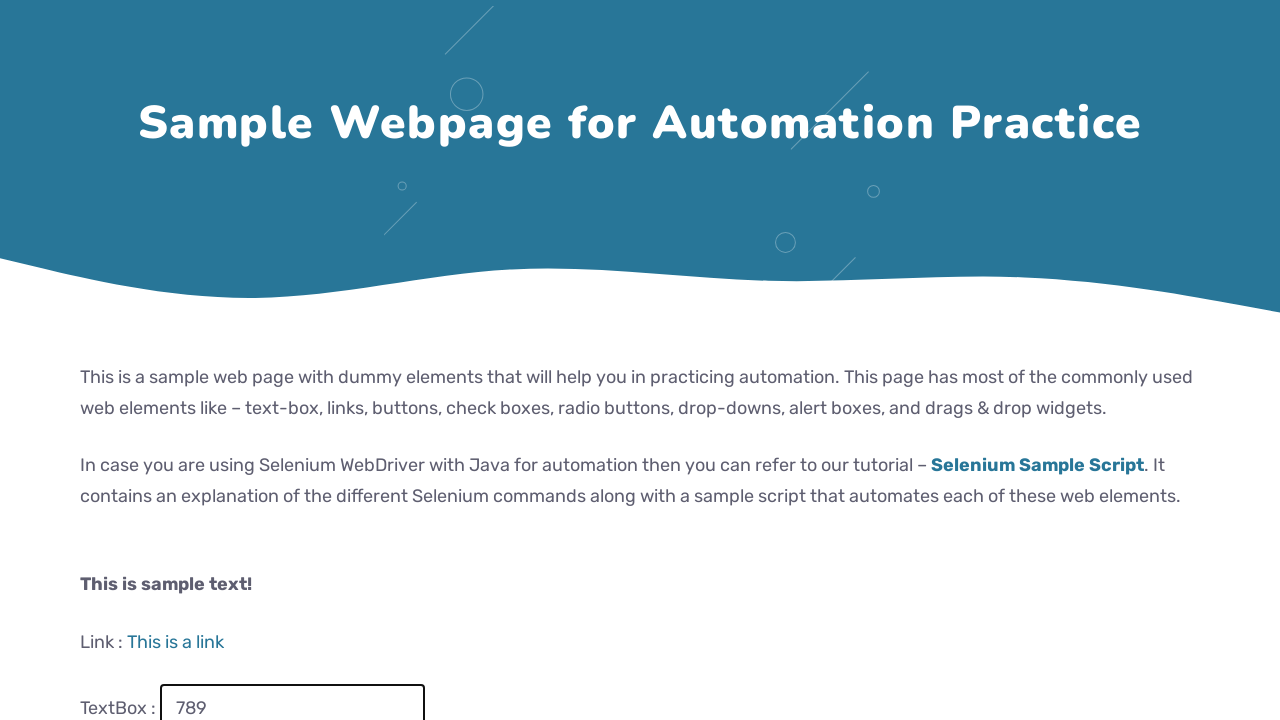

Verified that fname field value equals '789'
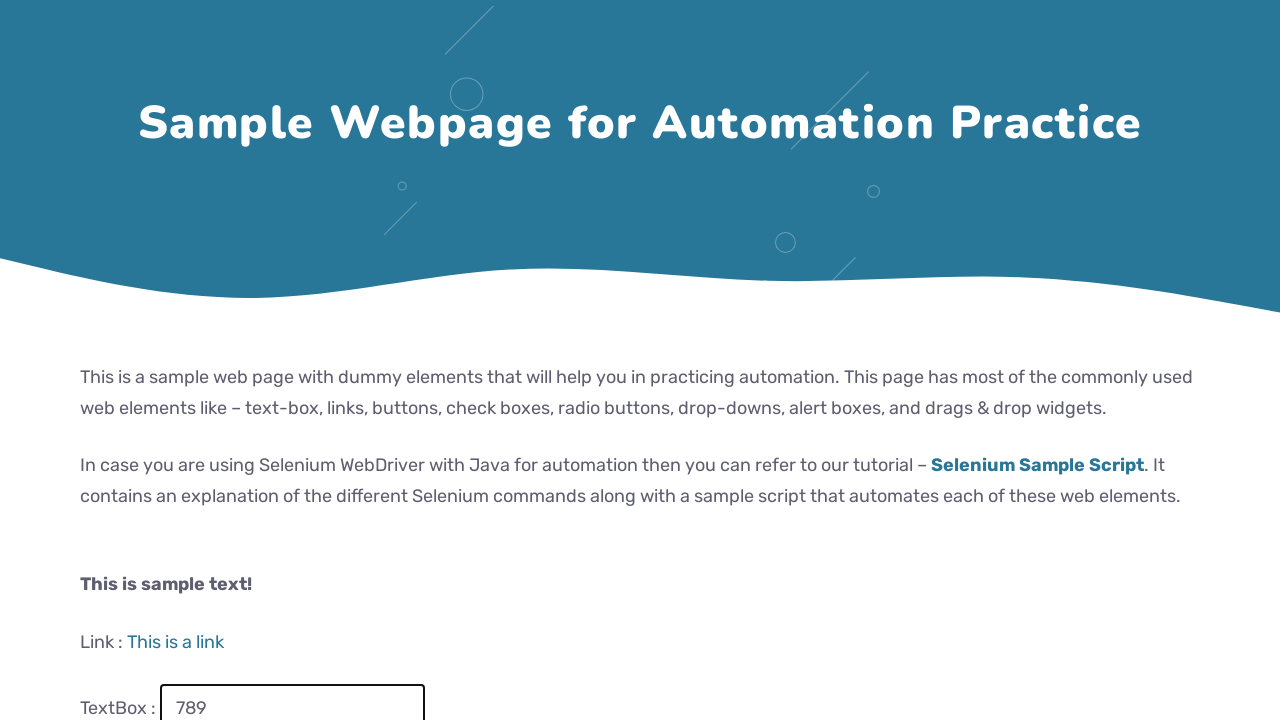

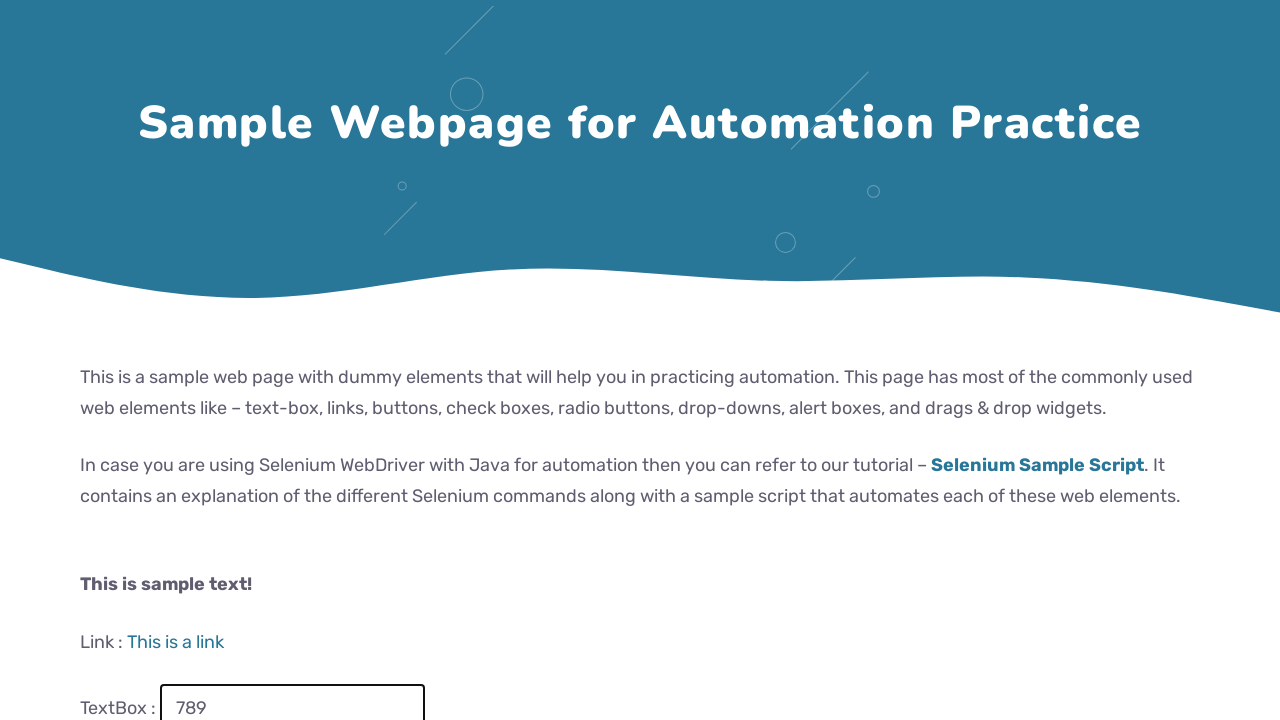